Clicks on the Cargo link to navigate to the cargo section of Orange Travels

Starting URL: https://www.orangetravels.in/#/

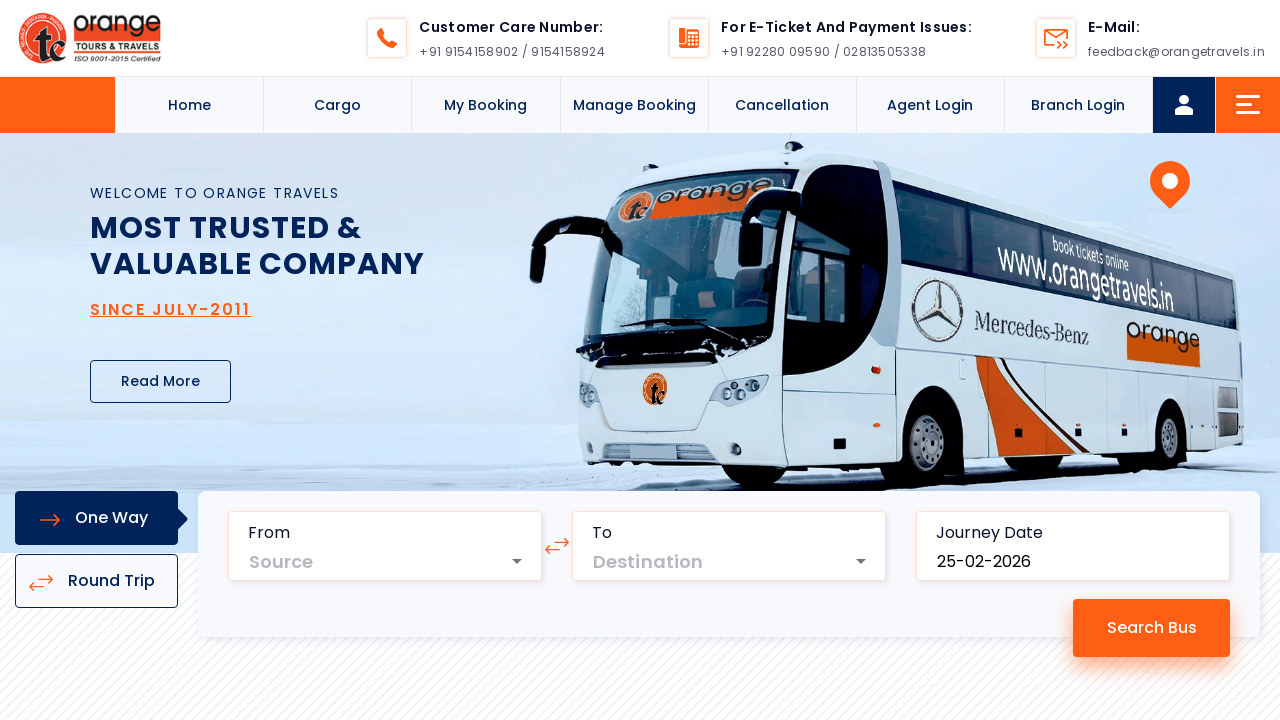

Clicked on the Cargo link to navigate to the cargo section of Orange Travels at (338, 105) on xpath=//a[normalize-space()='Cargo']
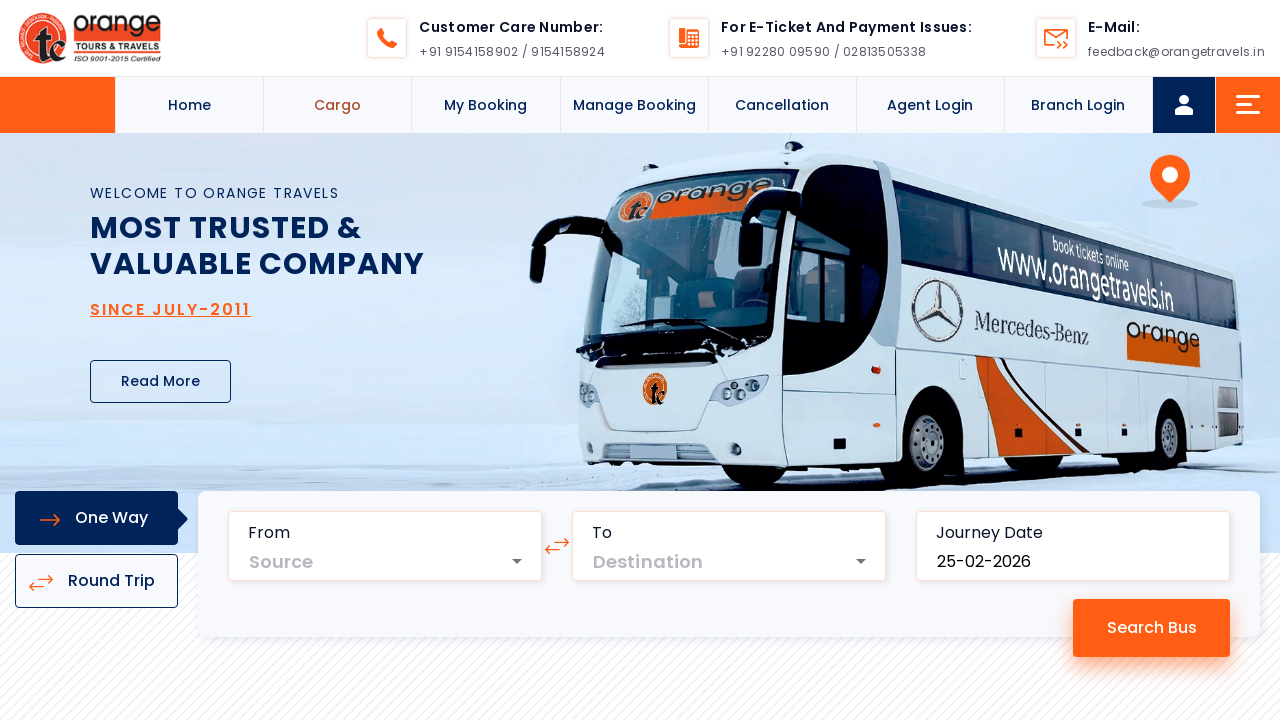

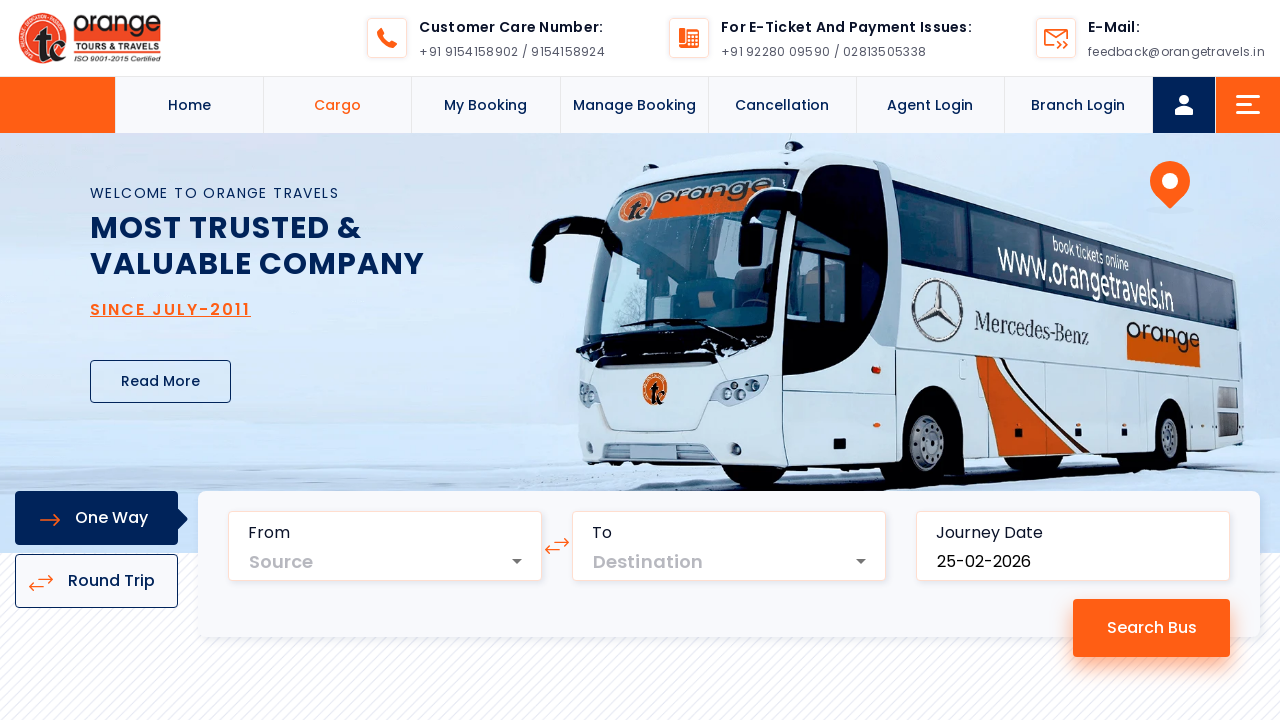